Tests Check Box menu by clicking it and verifying the Home checkbox element appears

Starting URL: https://demoqa.com/elements

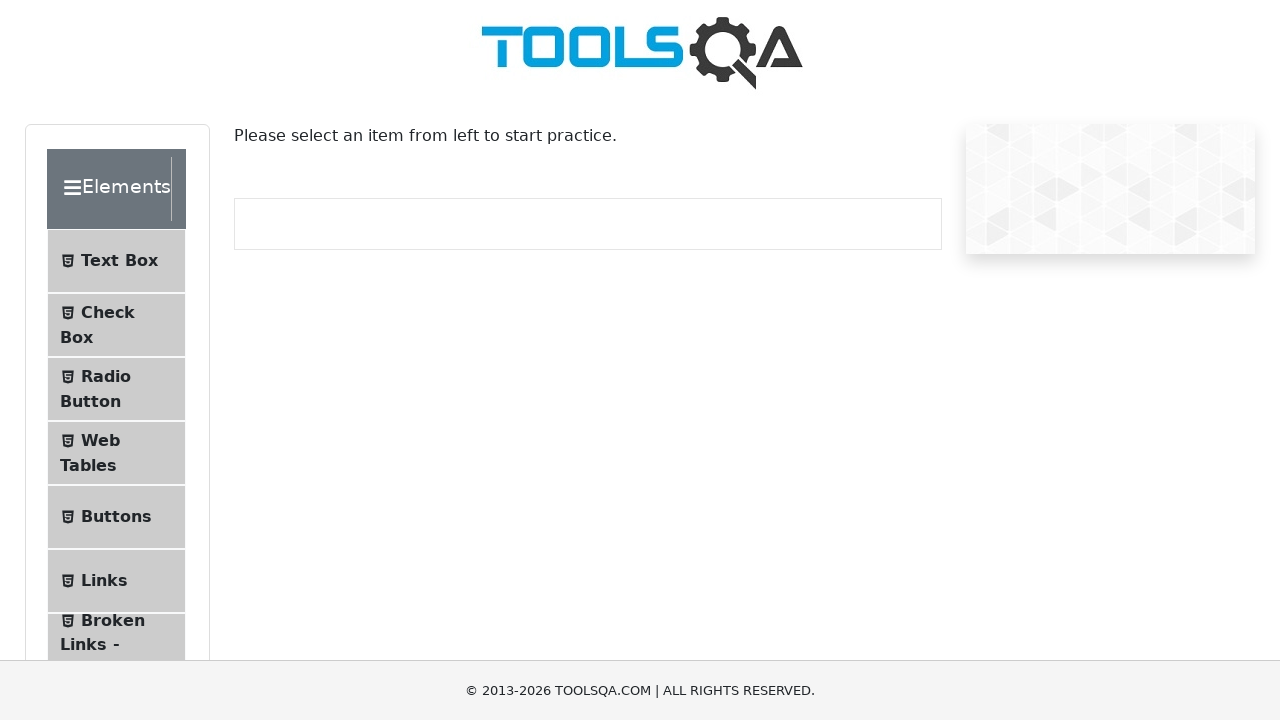

Clicked on Check Box menu item at (108, 312) on span:has-text('Check Box')
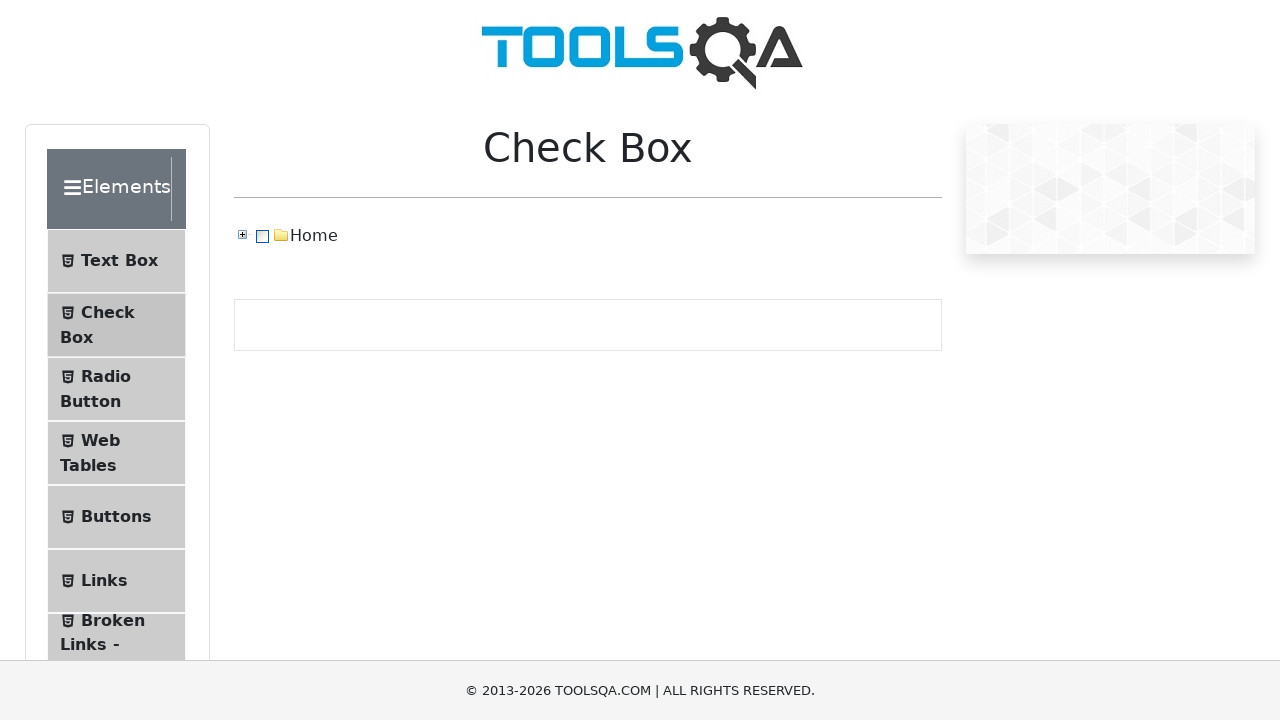

Home checkbox element appeared and loaded
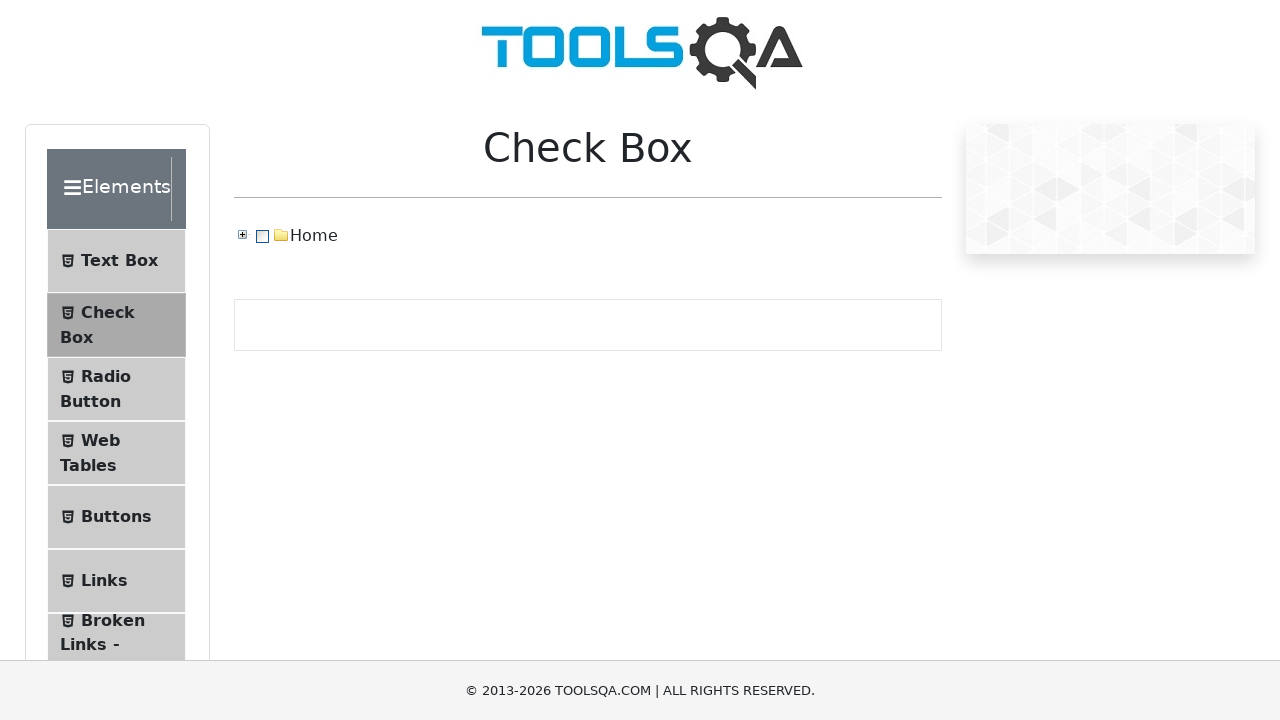

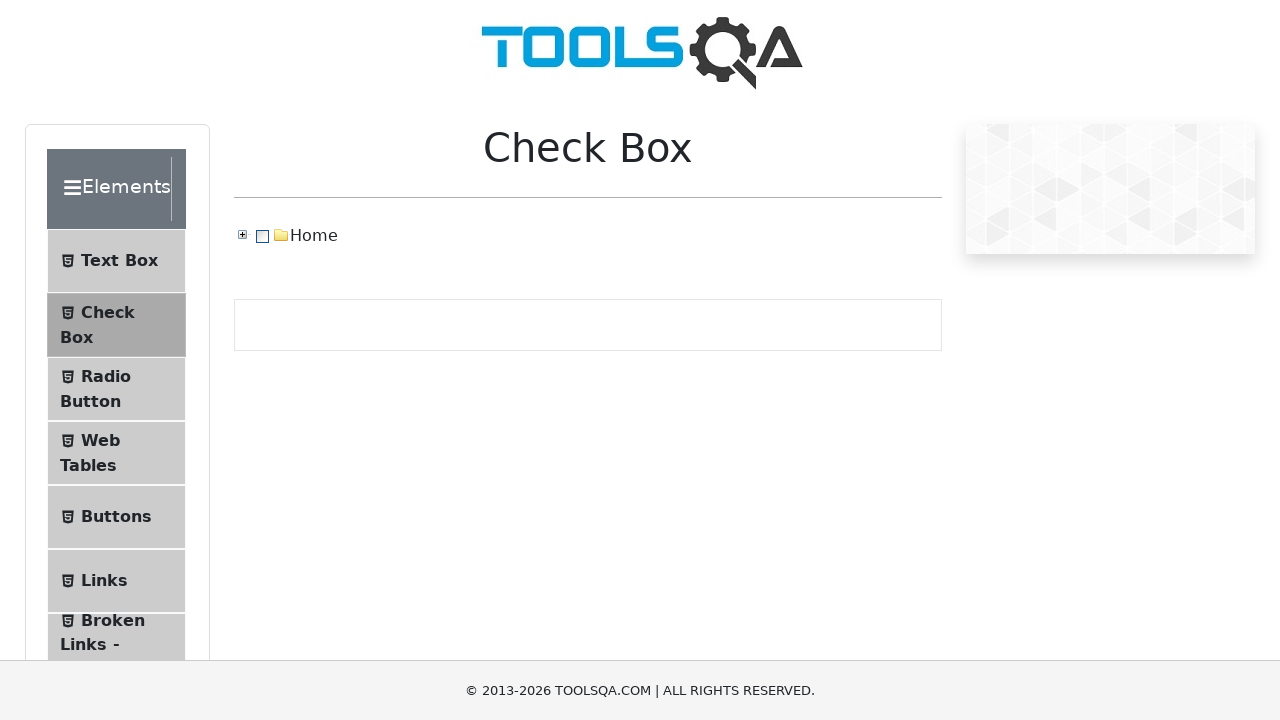